Tests that clicking Clear completed removes completed items from the list

Starting URL: https://demo.playwright.dev/todomvc

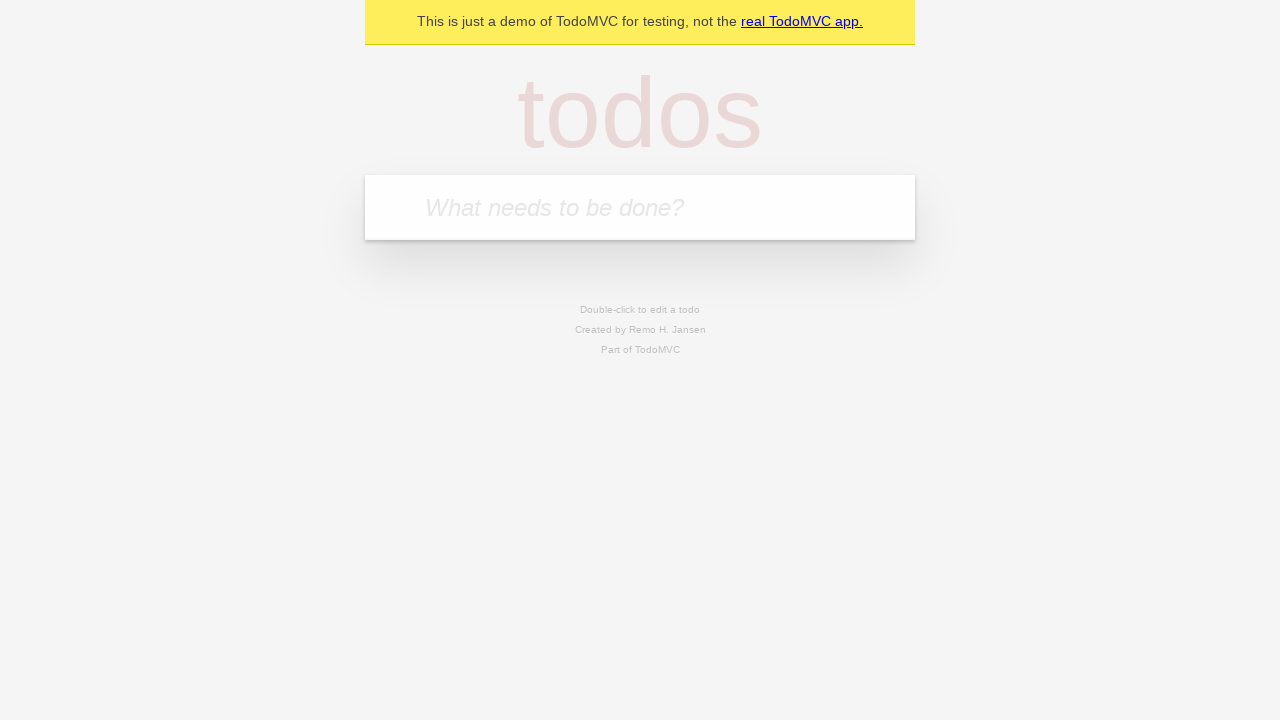

Filled todo input with 'buy some cheese' on internal:attr=[placeholder="What needs to be done?"i]
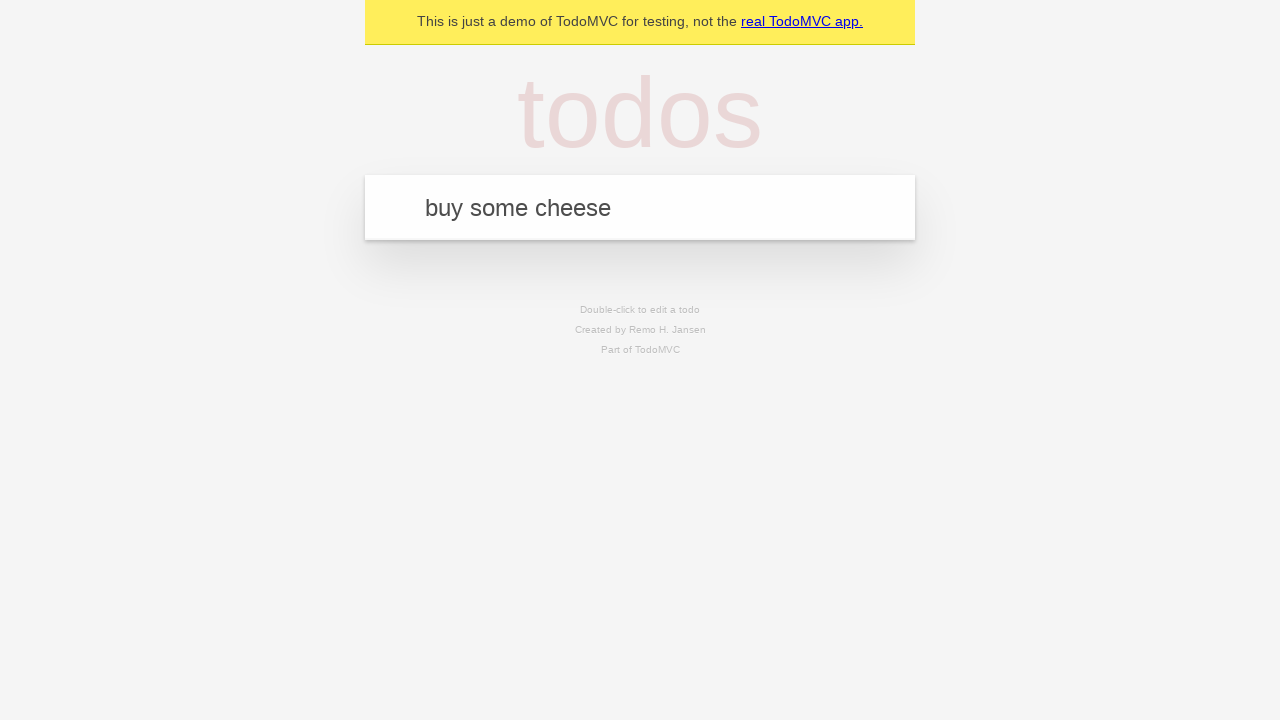

Pressed Enter to create todo 'buy some cheese' on internal:attr=[placeholder="What needs to be done?"i]
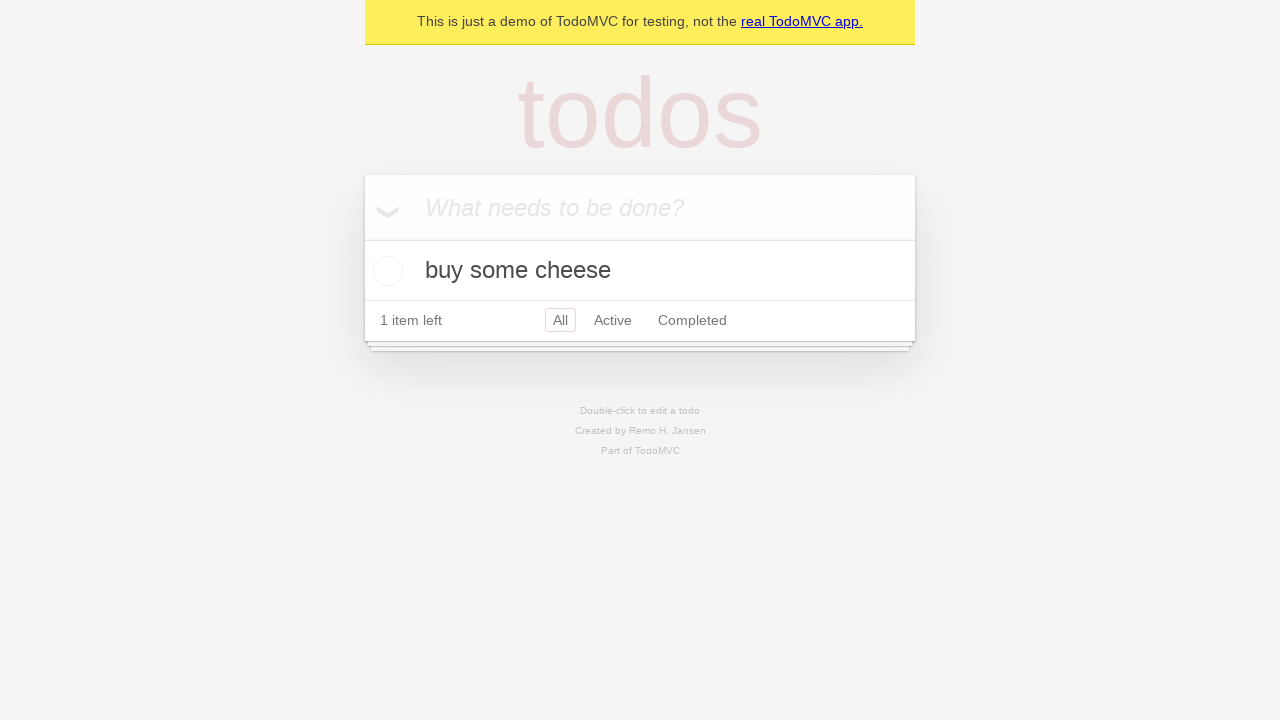

Filled todo input with 'feed the cat' on internal:attr=[placeholder="What needs to be done?"i]
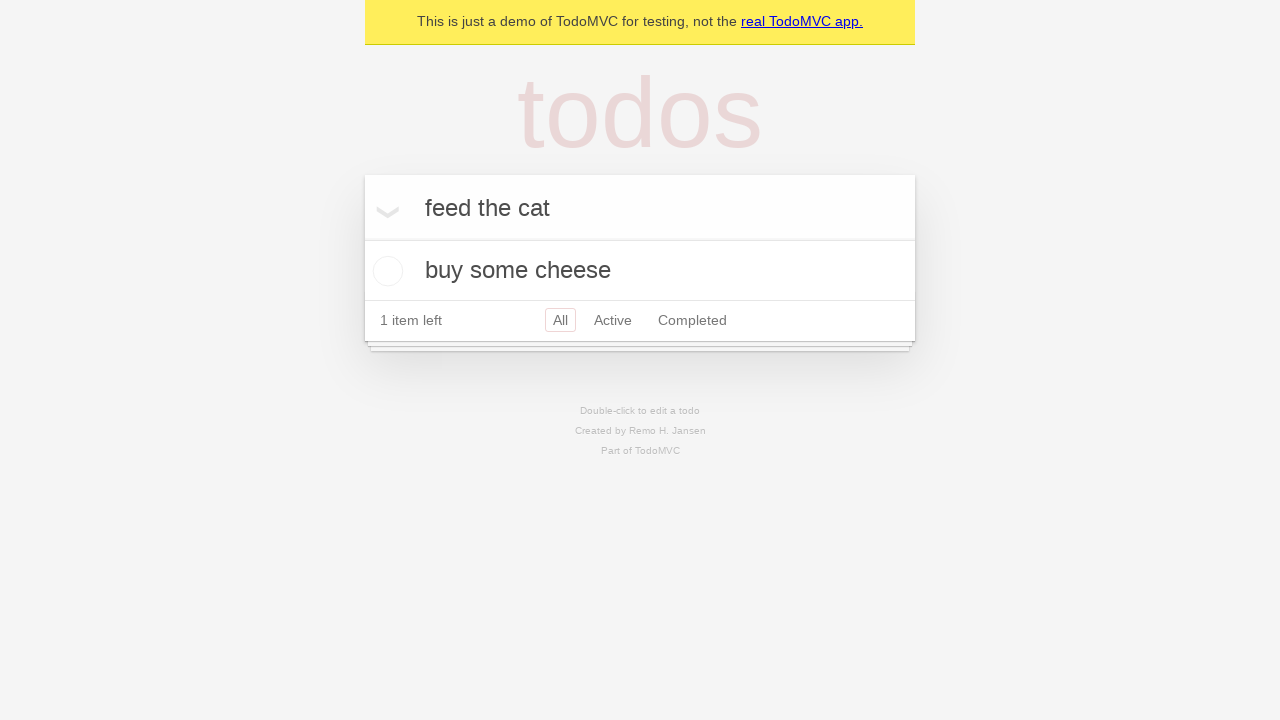

Pressed Enter to create todo 'feed the cat' on internal:attr=[placeholder="What needs to be done?"i]
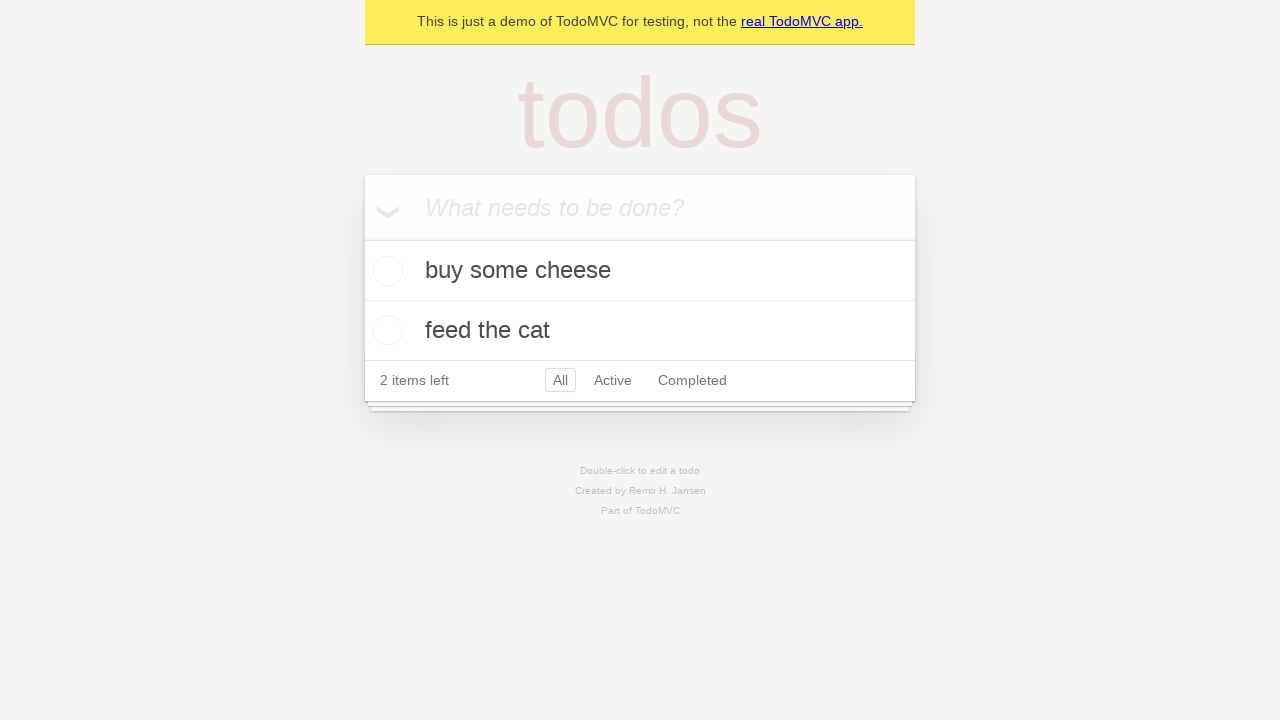

Filled todo input with 'book a doctors appointment' on internal:attr=[placeholder="What needs to be done?"i]
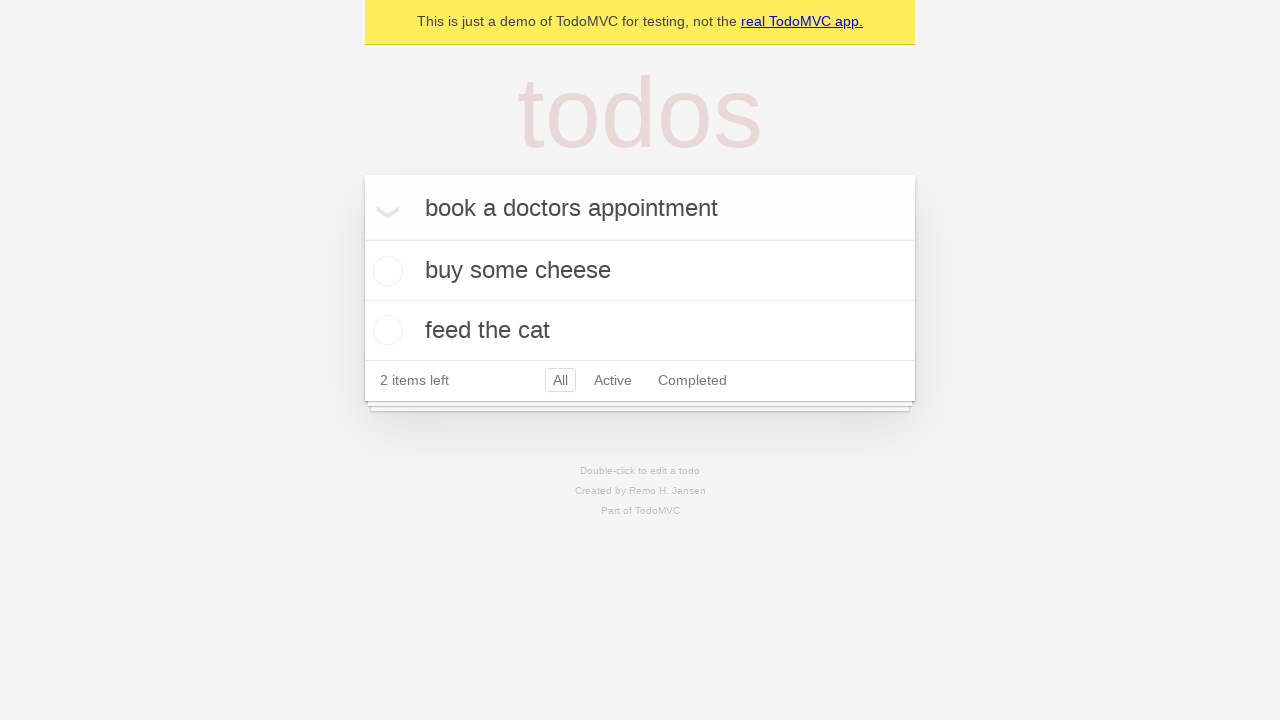

Pressed Enter to create todo 'book a doctors appointment' on internal:attr=[placeholder="What needs to be done?"i]
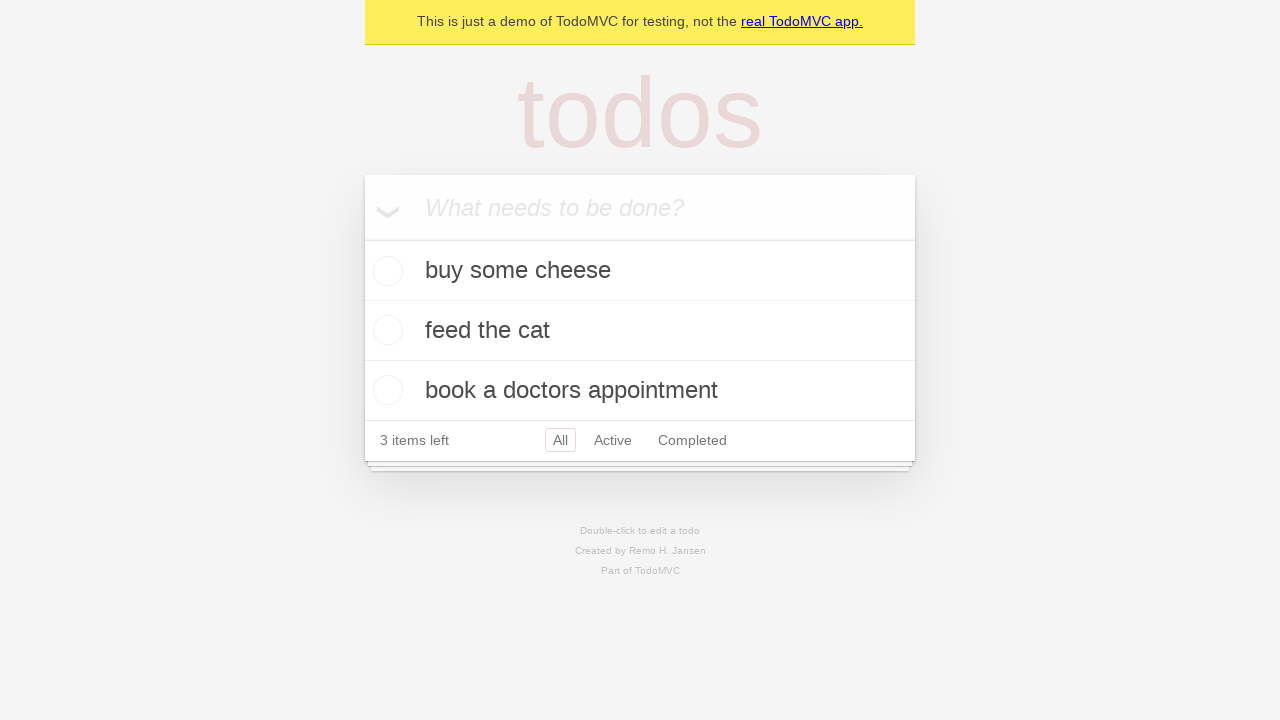

Checked the second todo item checkbox at (385, 330) on internal:testid=[data-testid="todo-item"s] >> nth=1 >> internal:role=checkbox
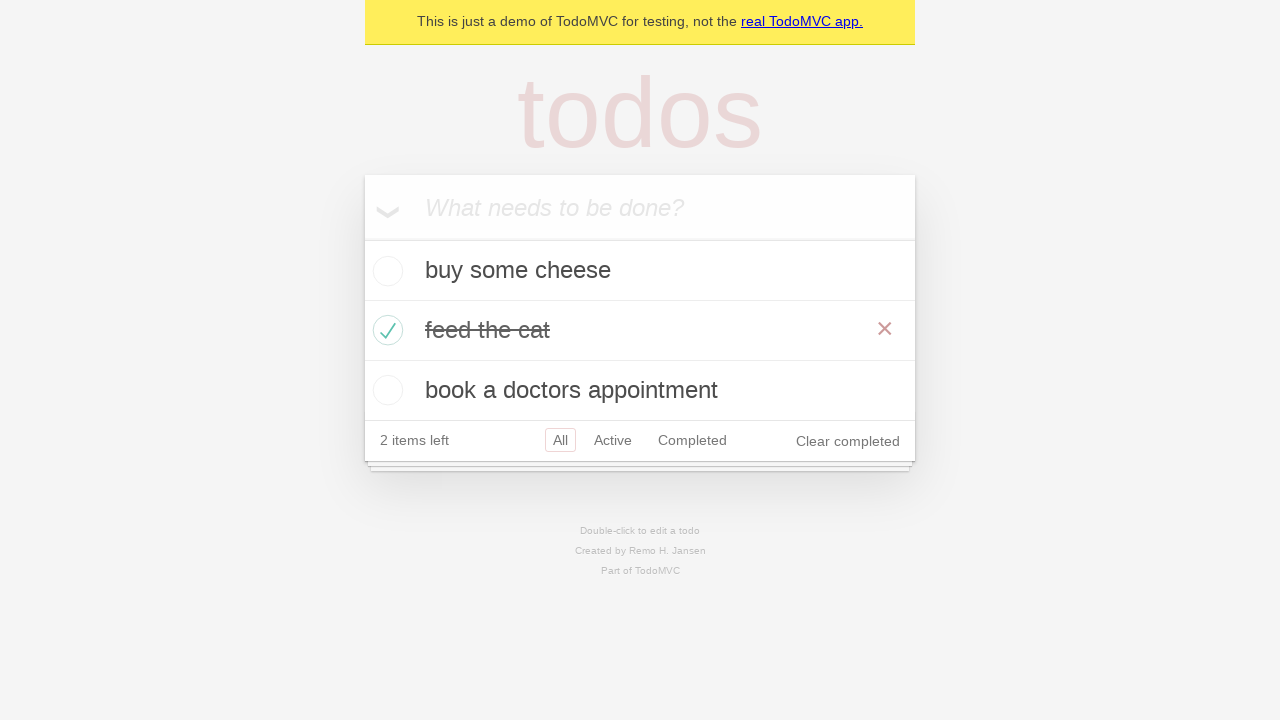

Clicked 'Clear completed' button at (848, 441) on internal:role=button[name="Clear completed"i]
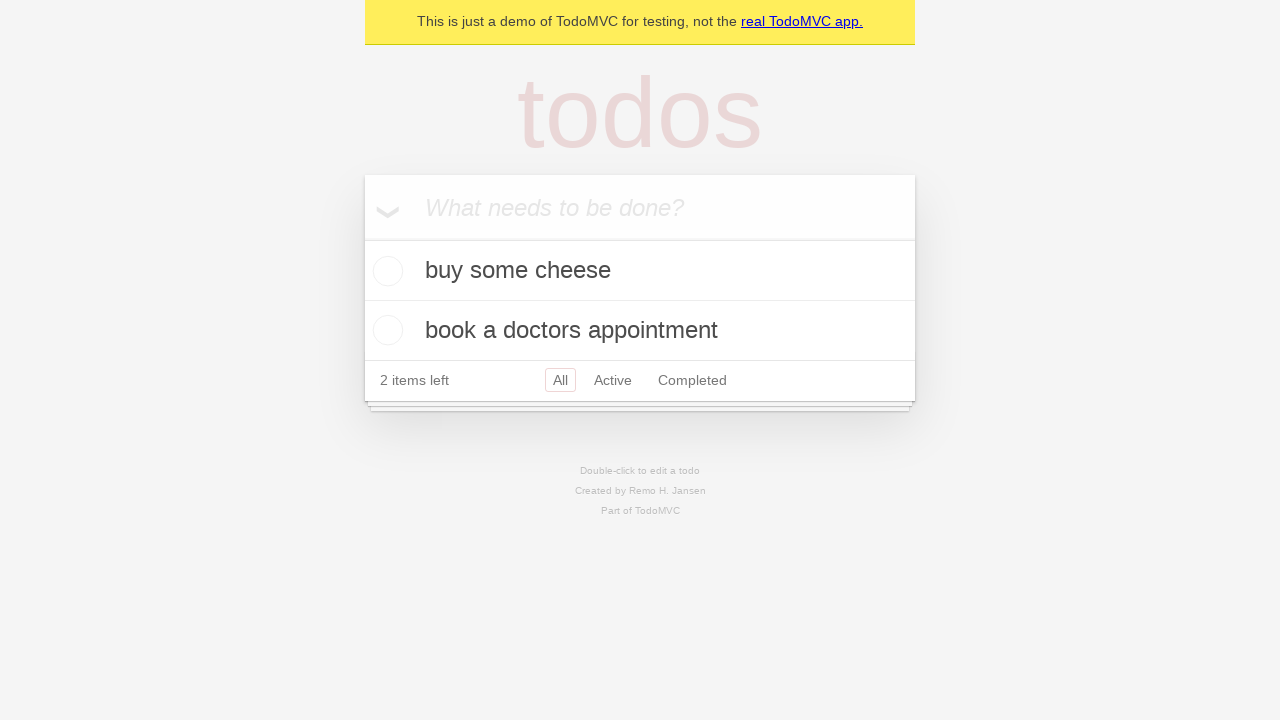

Verified that completed items were removed - 2 todos remaining
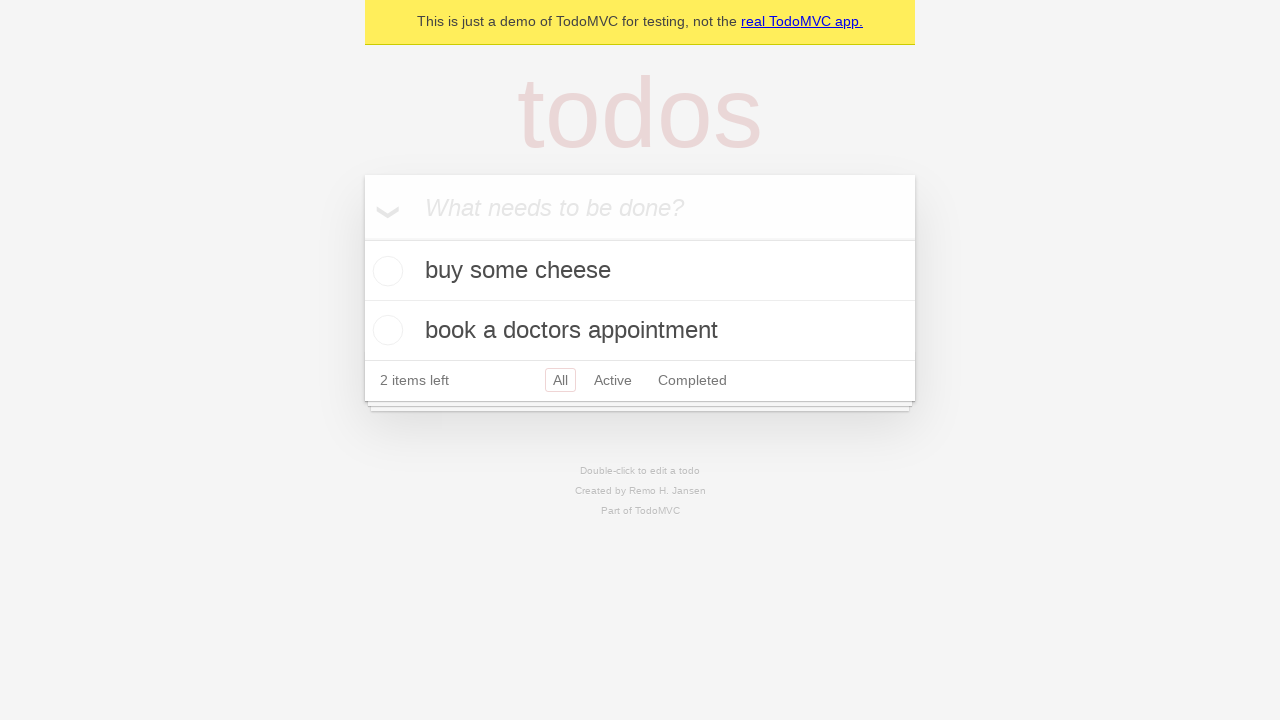

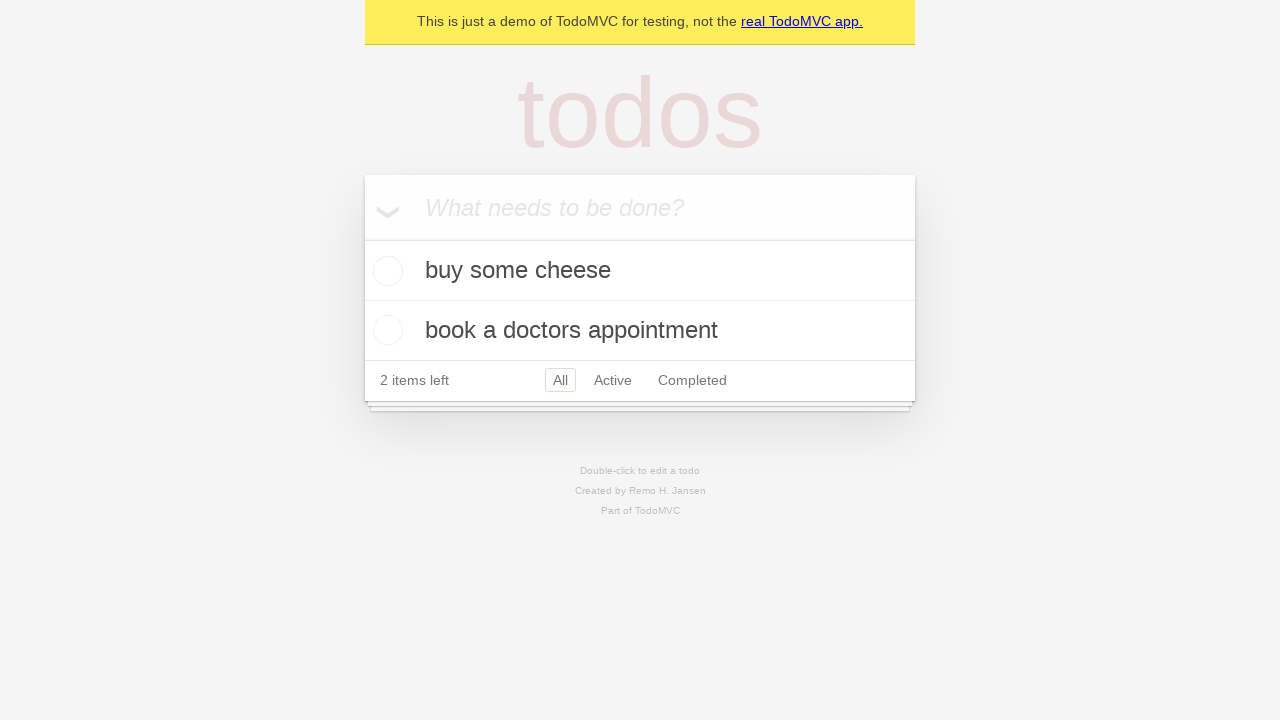